Navigates to Flipkart homepage and presses the Escape key to dismiss any popup that may appear

Starting URL: https://www.flipkart.com/

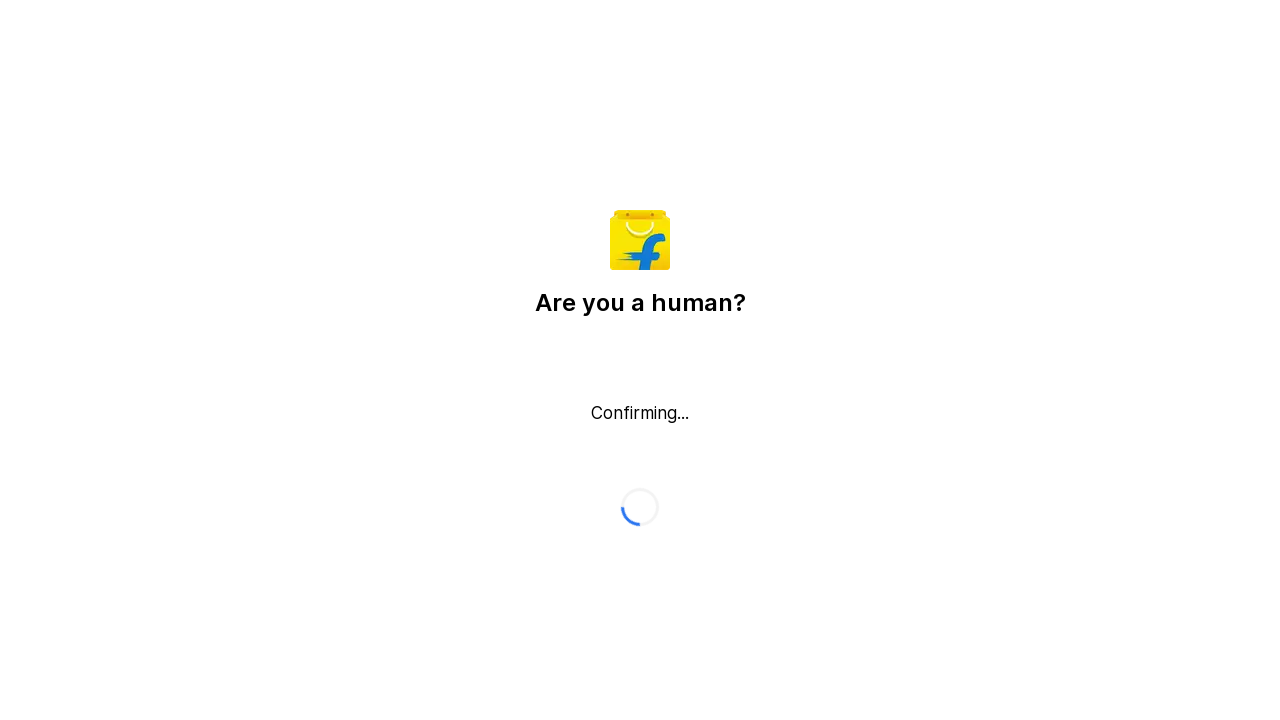

Navigated to Flipkart homepage
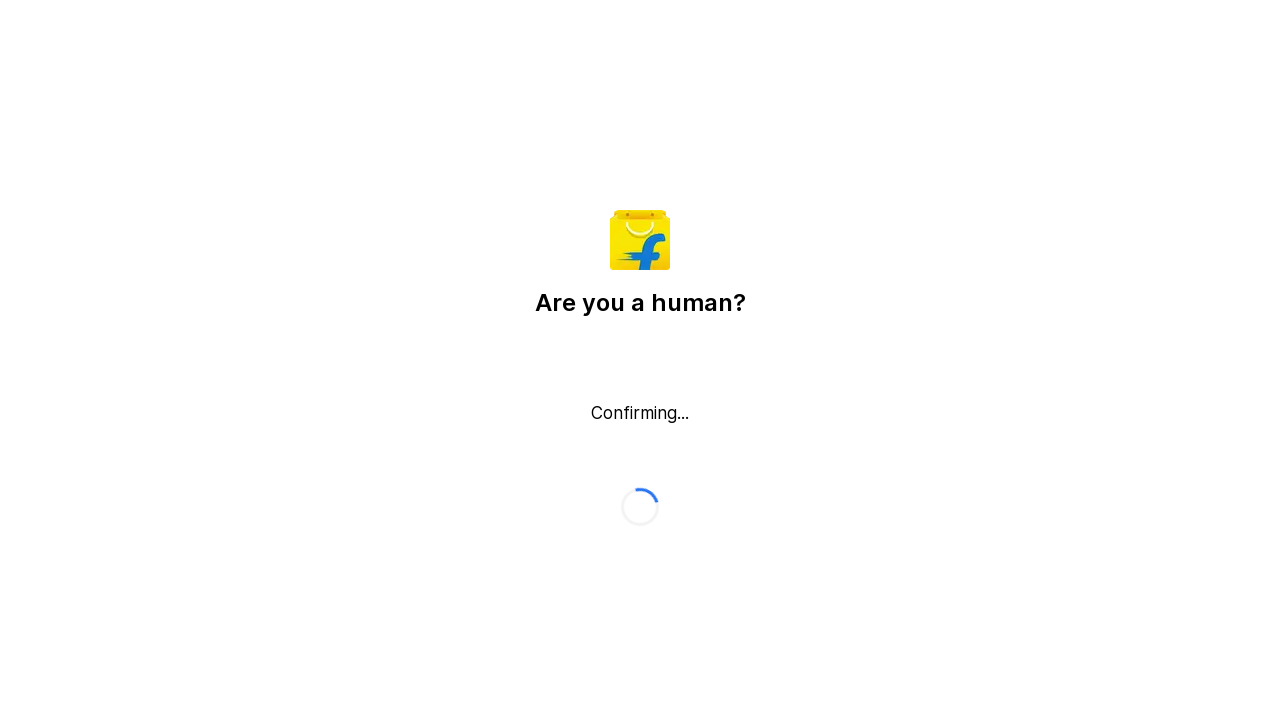

Pressed Escape key to dismiss any popup
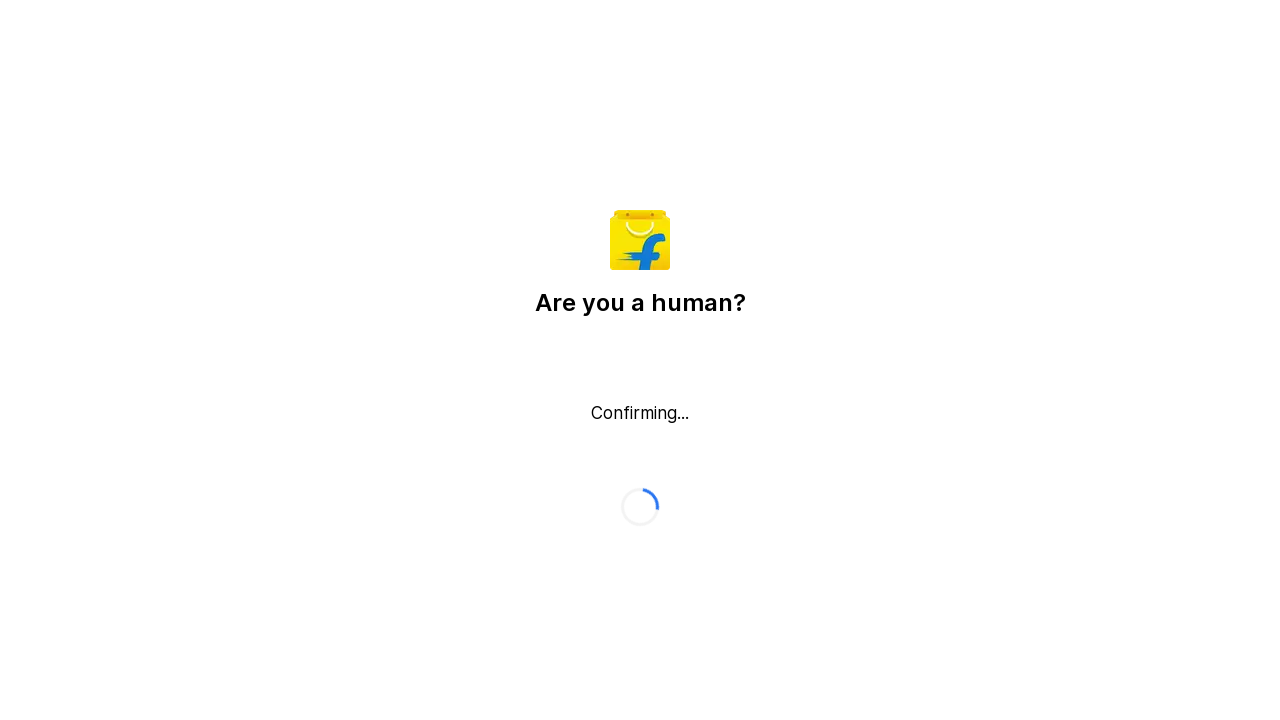

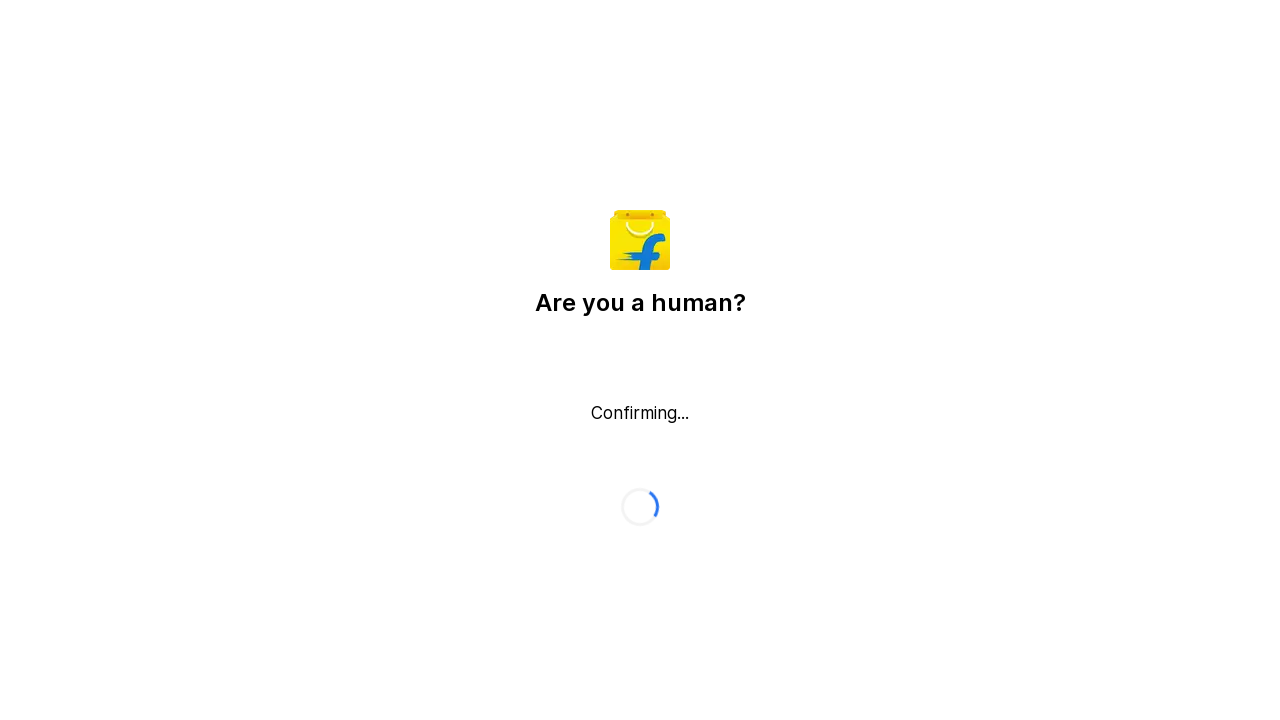